Tests JavaScript prompt alert handling by triggering a prompt, entering text, and accepting it

Starting URL: https://the-internet.herokuapp.com/javascript_alerts

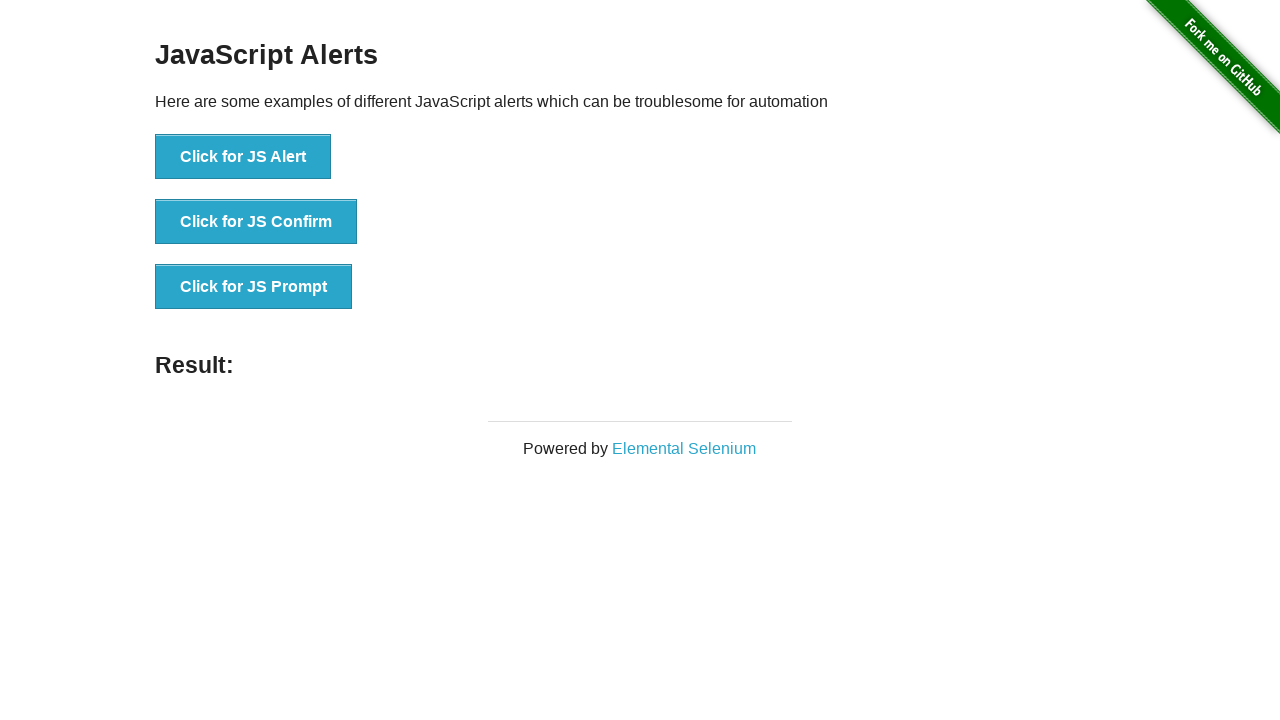

Clicked button to trigger JavaScript prompt alert at (254, 287) on button[onclick='jsPrompt()']
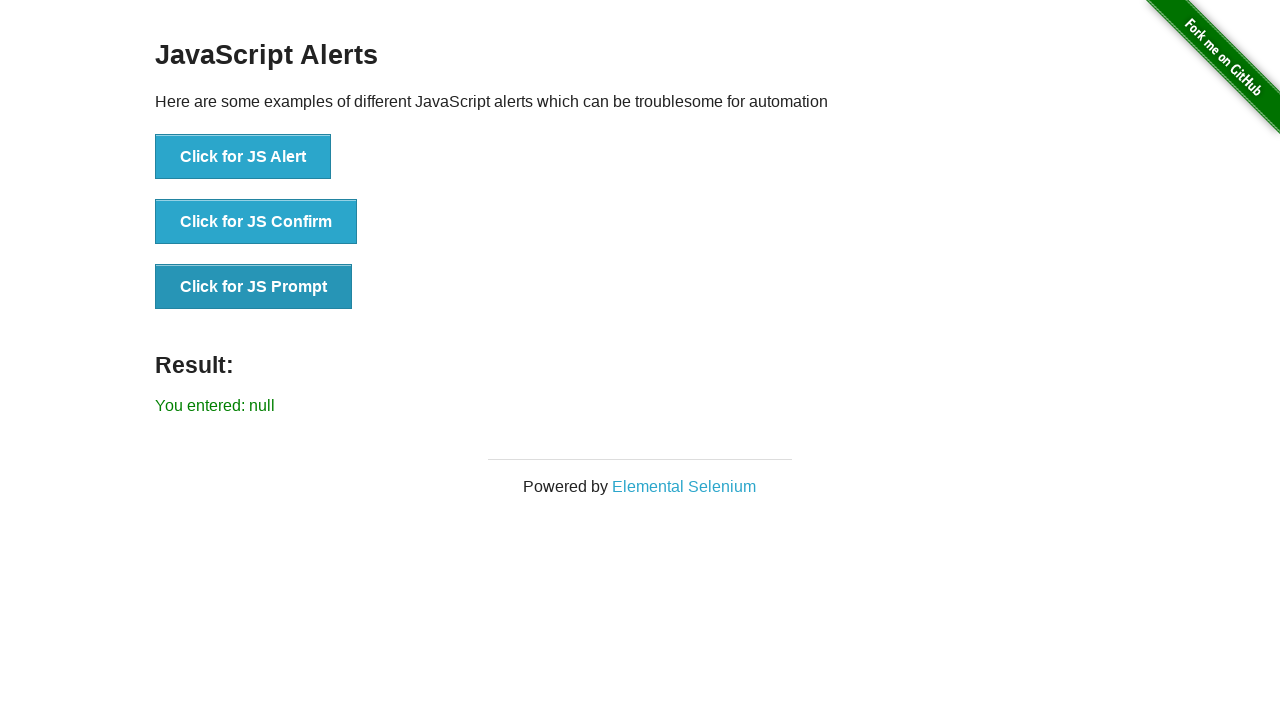

Set up dialog handler to accept prompt with text 'This is Prompt text'
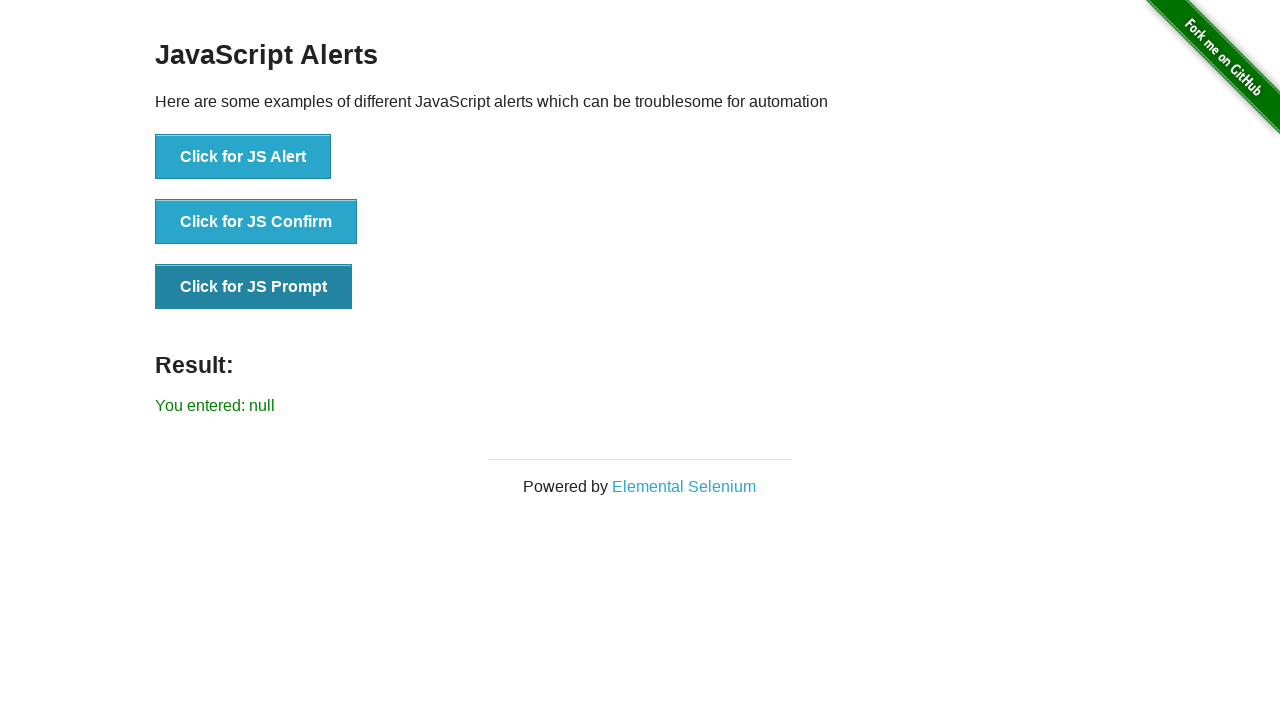

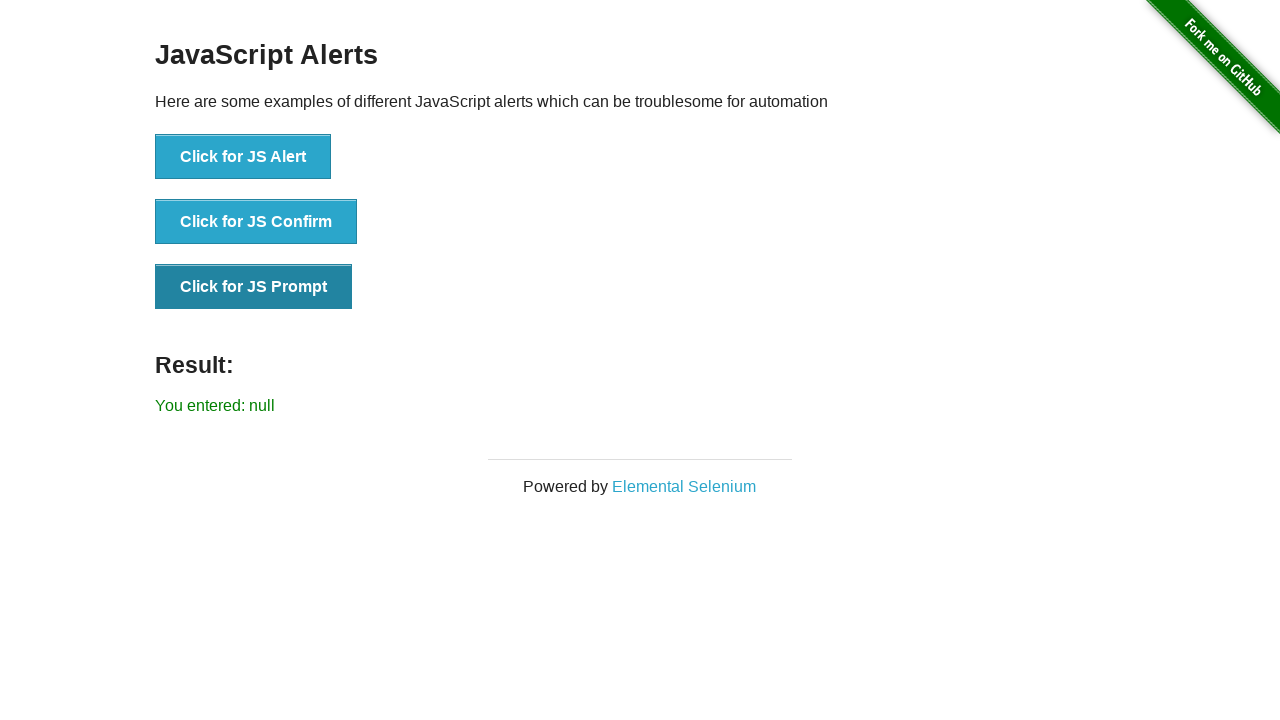